Navigates to an automation practice page, scrolls to the bottom of the page, and captures a screenshot to verify page content loaded correctly.

Starting URL: https://rahulshettyacademy.com/AutomationPractice/

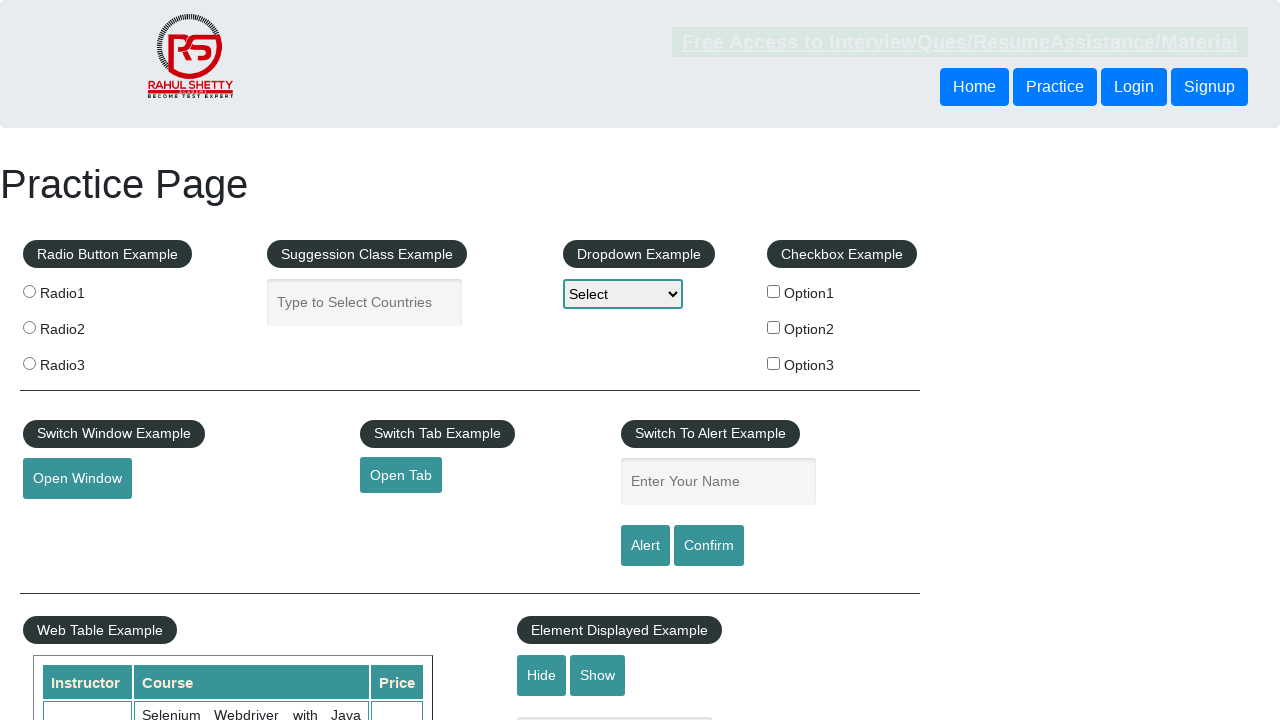

Navigated to automation practice page
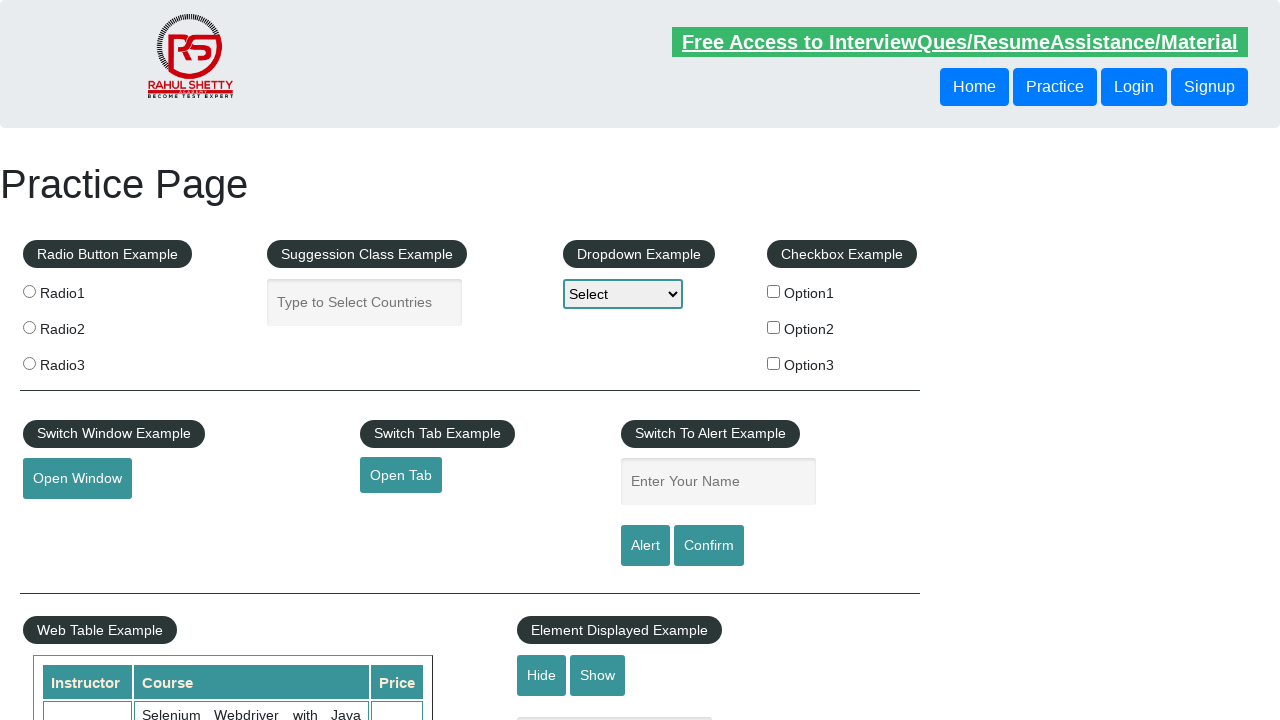

Scrolled to the bottom of the page
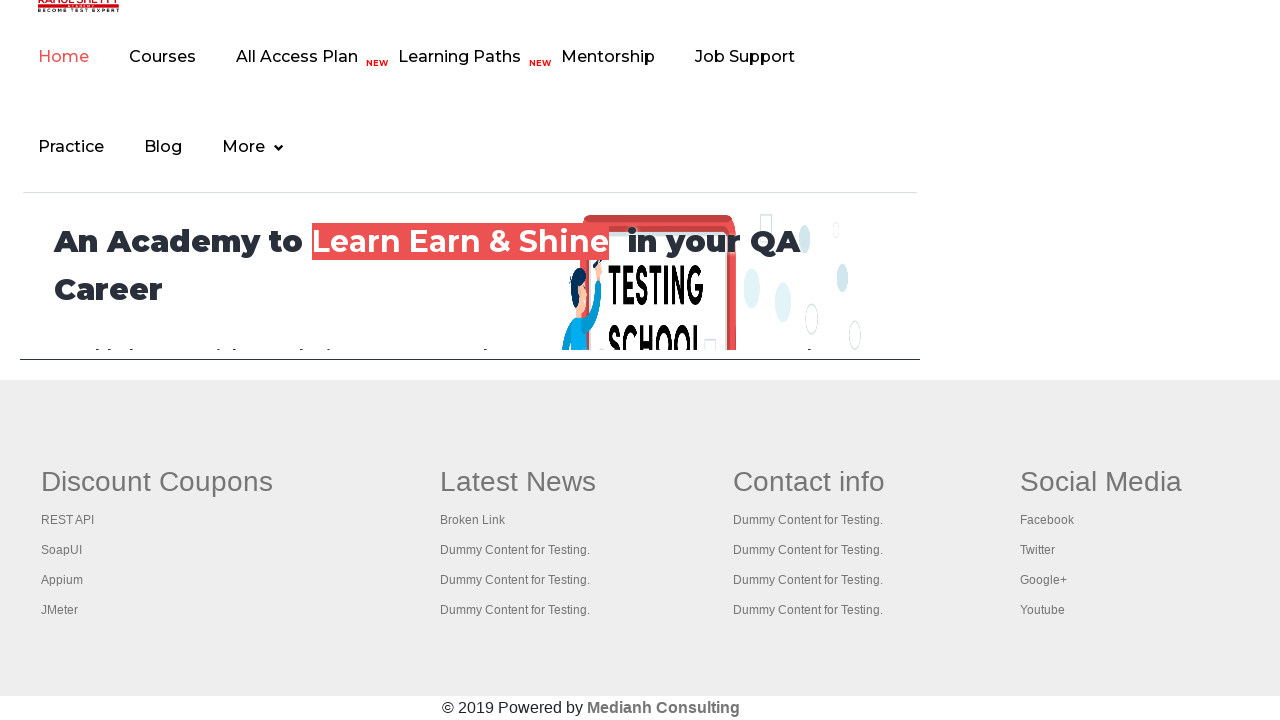

Captured screenshot to verify page content loaded correctly
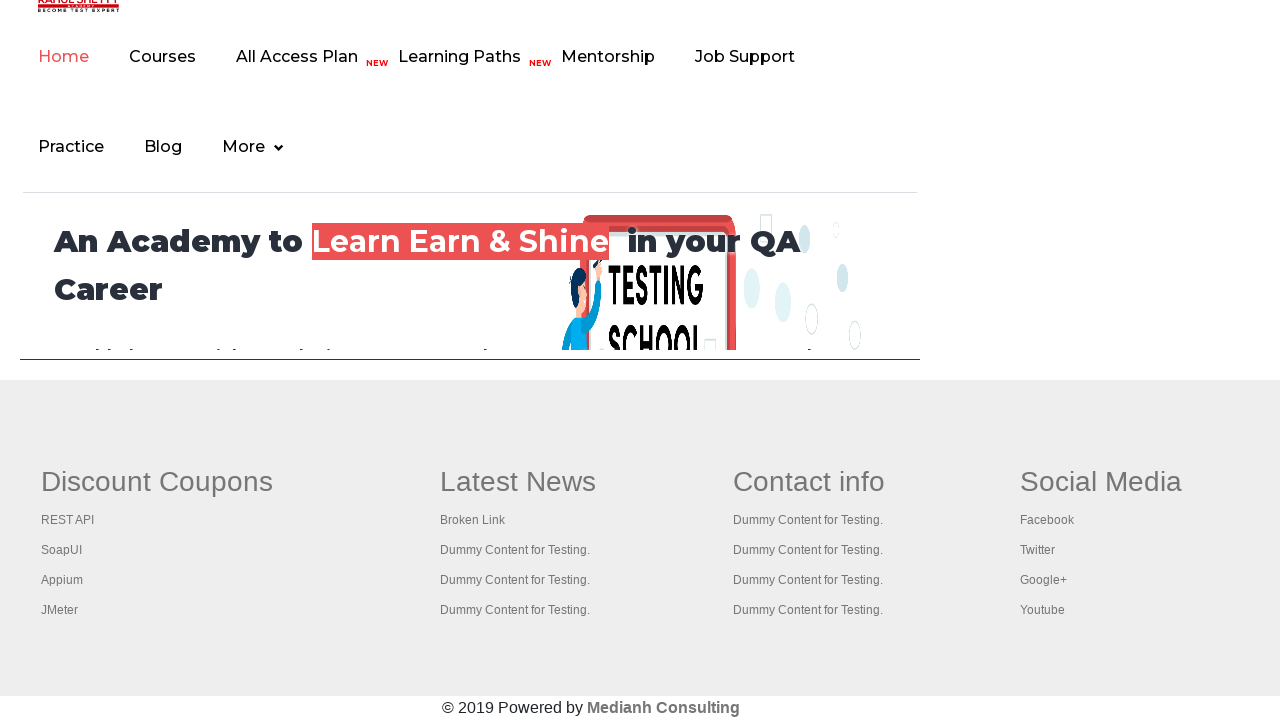

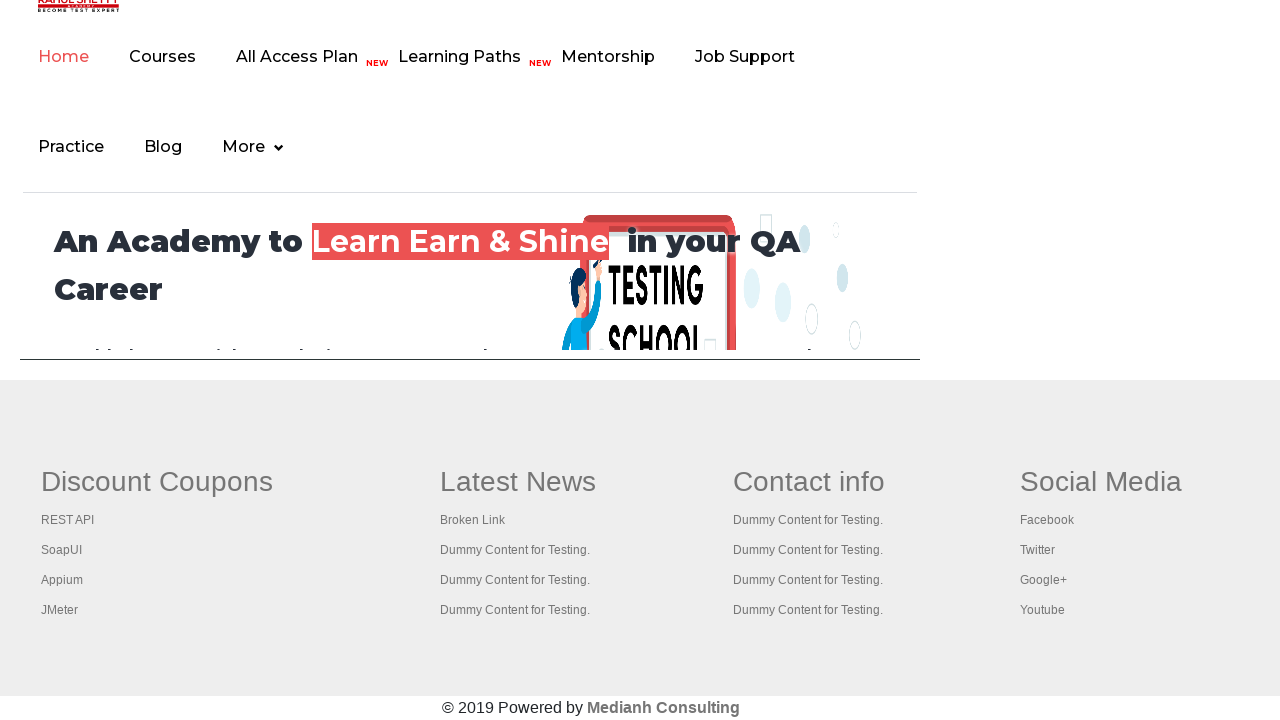